Tests checkbox and radio button selection by clicking on under_18 radio and java checkbox, then toggling the checkbox off.

Starting URL: https://automationfc.github.io/basic-form/index.html

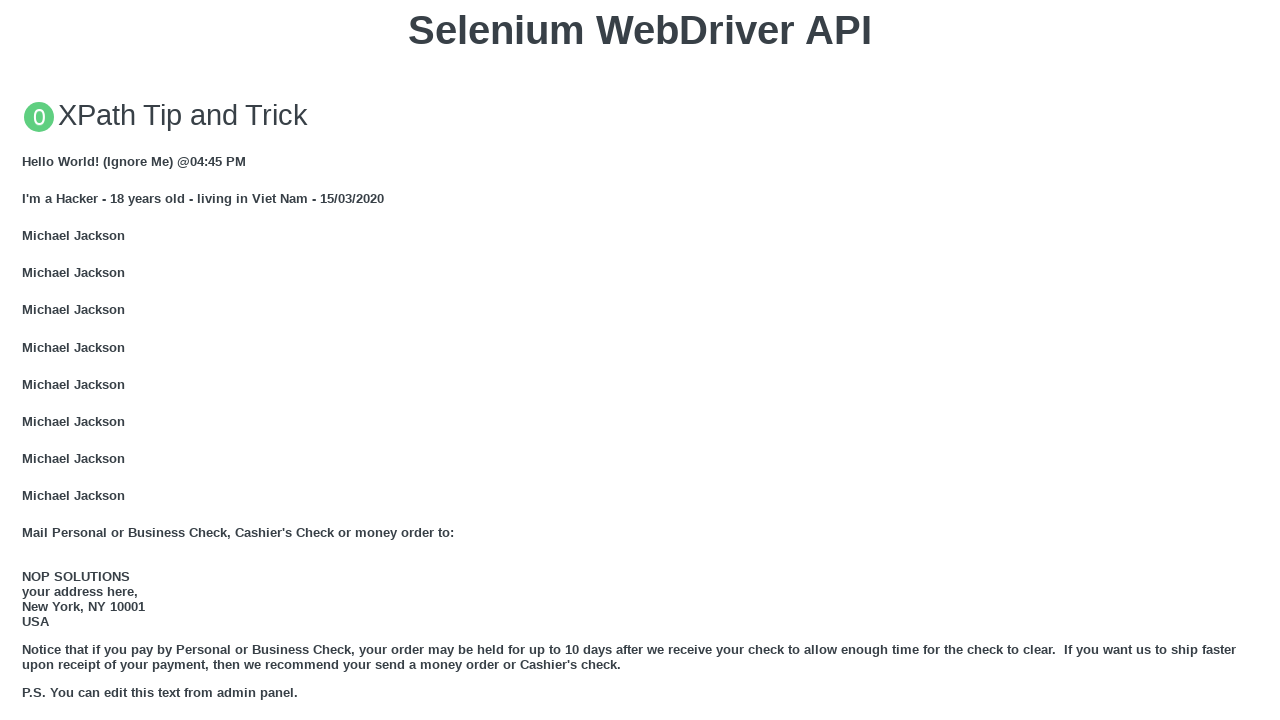

Clicked on under_18 radio button at (28, 360) on input#under_18
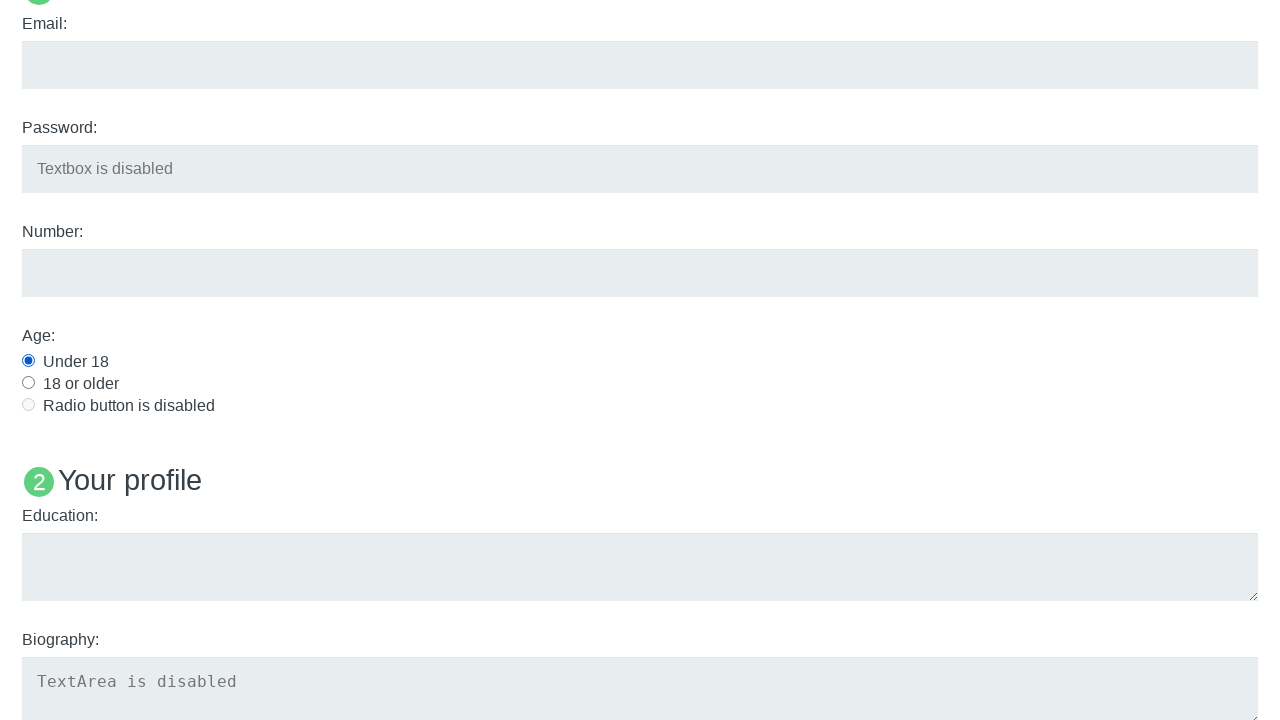

Clicked on java checkbox to select it at (28, 361) on input#java
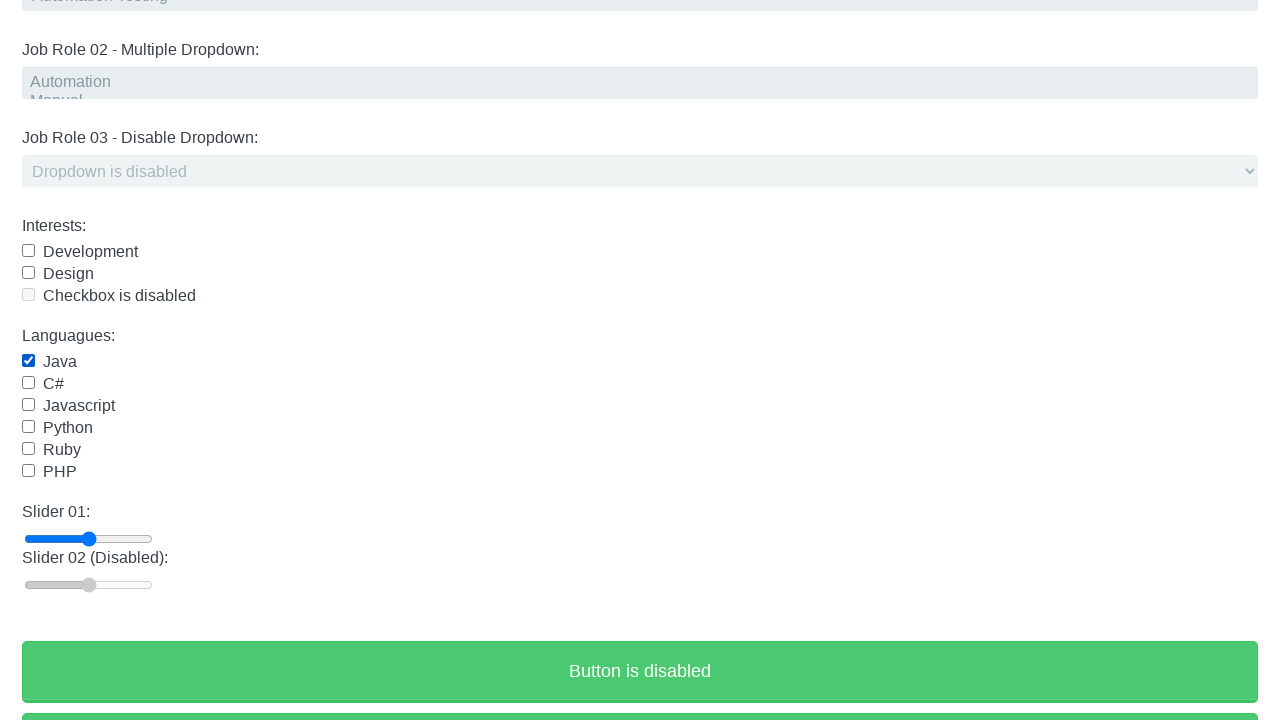

Clicked on java checkbox again to deselect it at (28, 361) on input#java
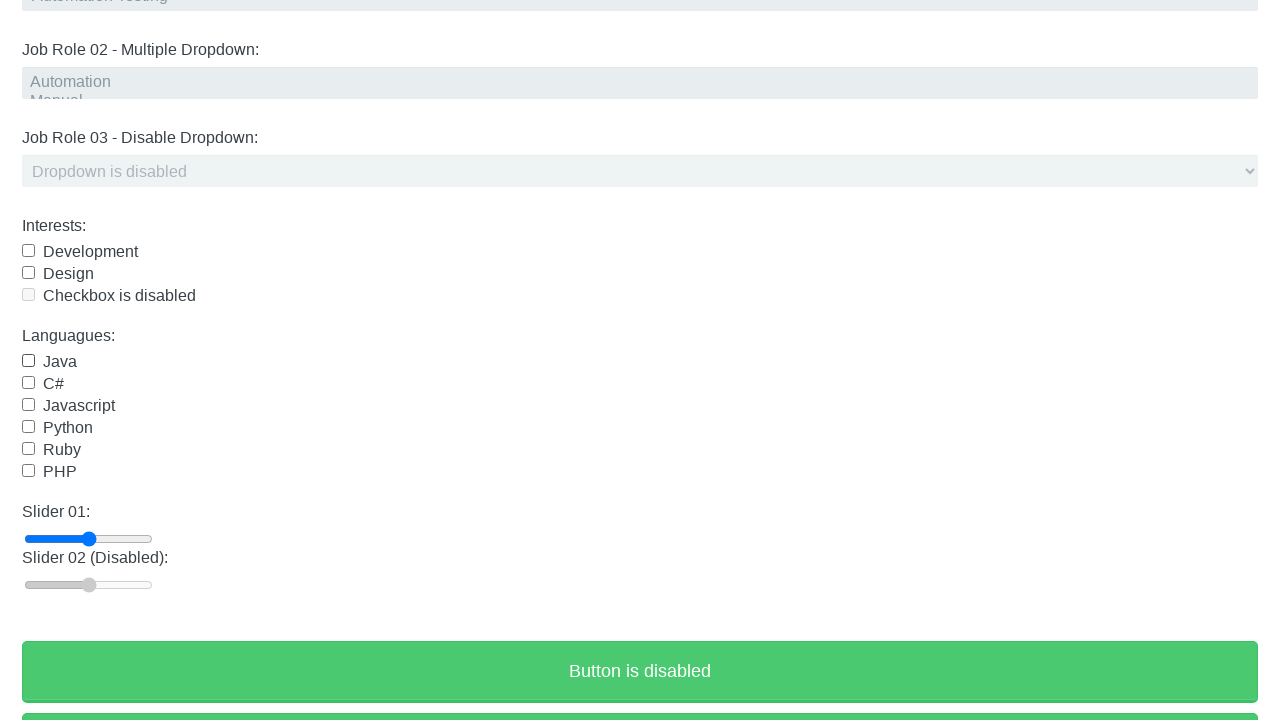

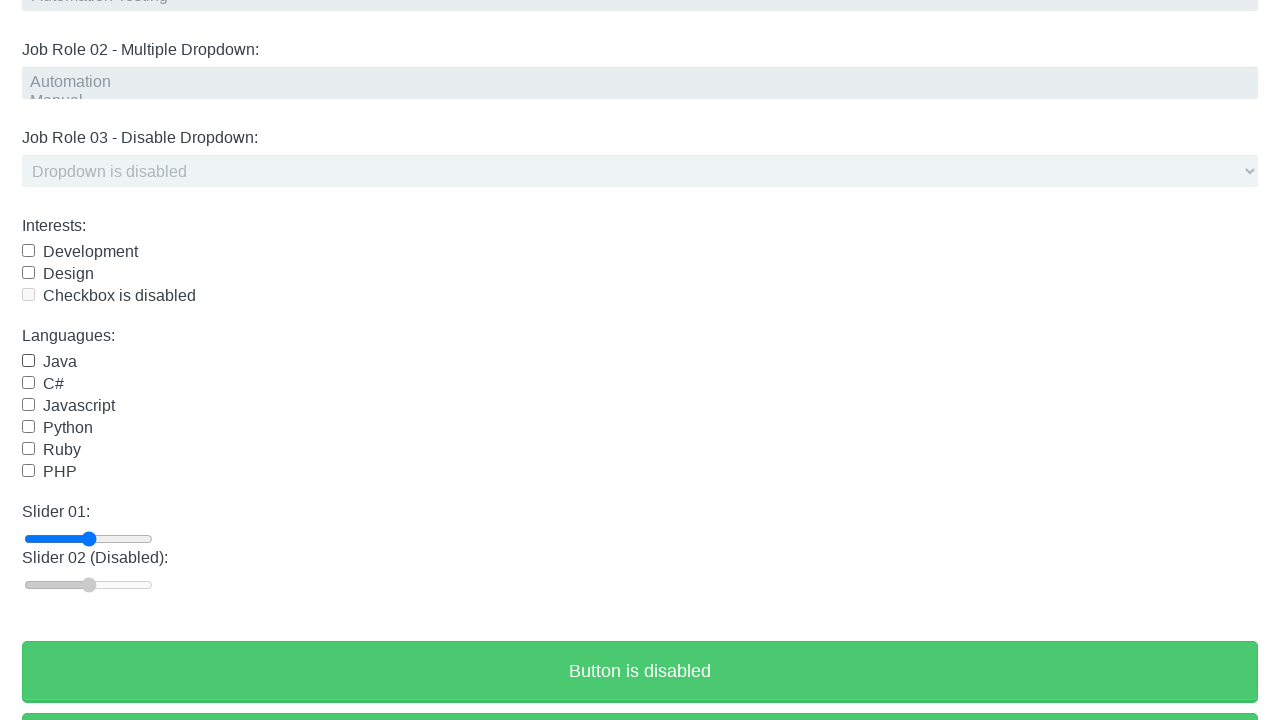